Tests a practice form by filling in first name, last name, gender selection, and mobile number fields

Starting URL: https://demoqa.com/automation-practice-form

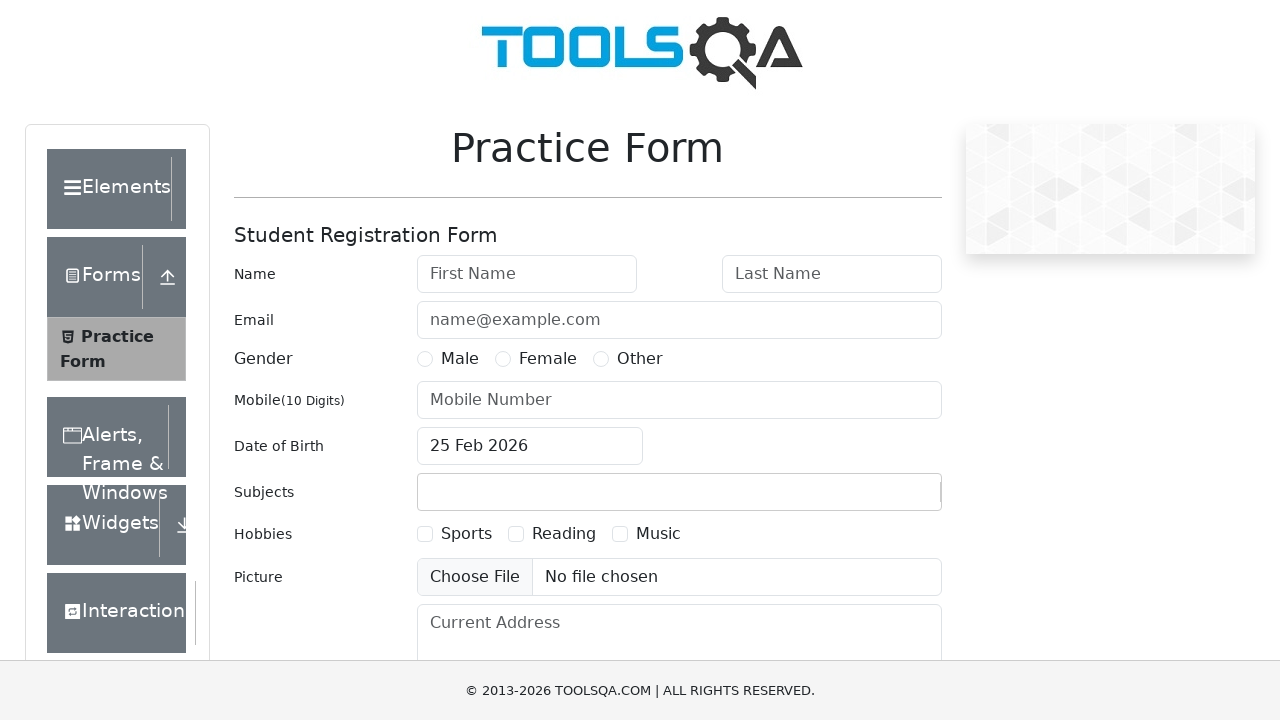

Filled first name field with 'John' on #firstName
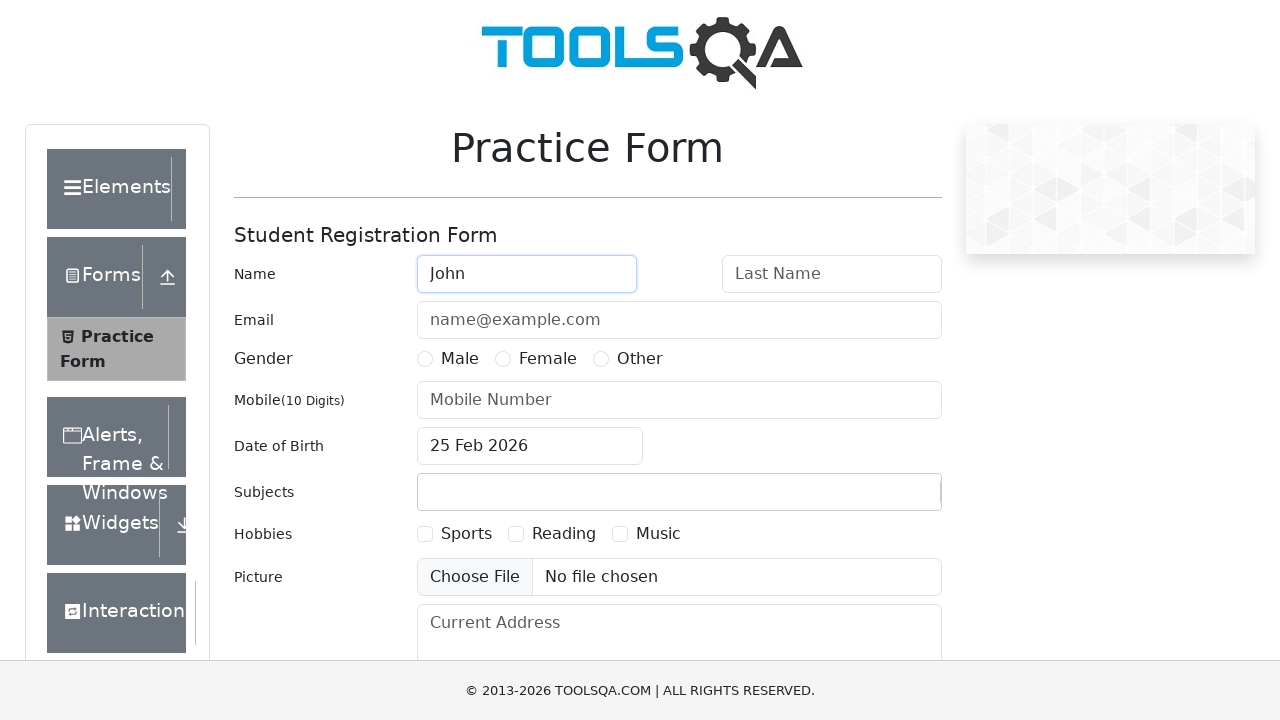

Filled last name field with 'Smith' on #lastName
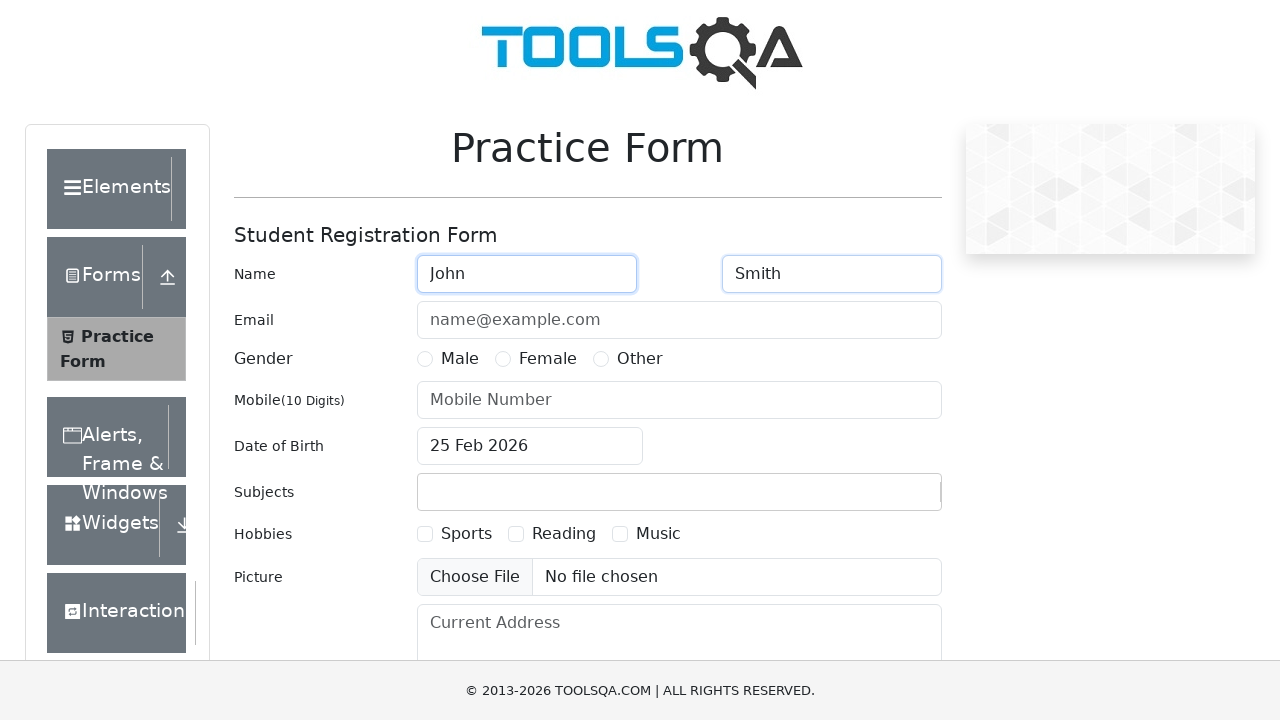

Selected Male gender option at (460, 359) on xpath=//label[text()='Male']
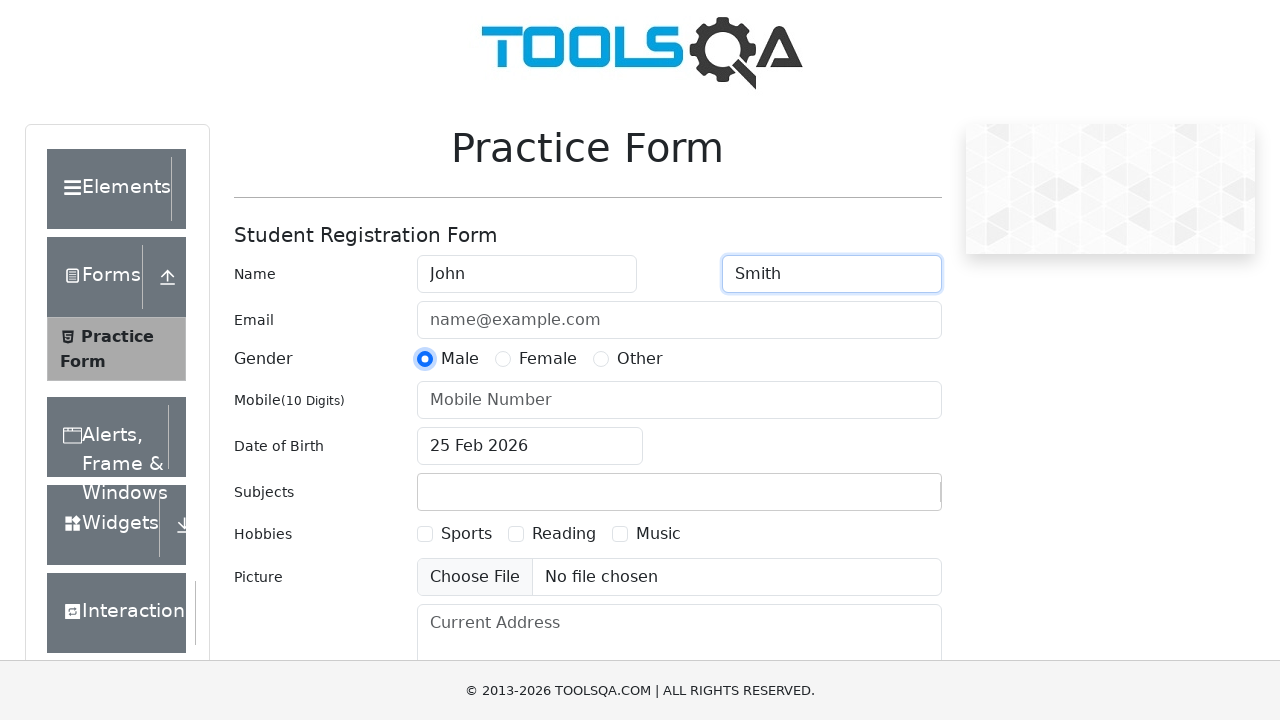

Filled mobile number field with '5551234567' on #userNumber
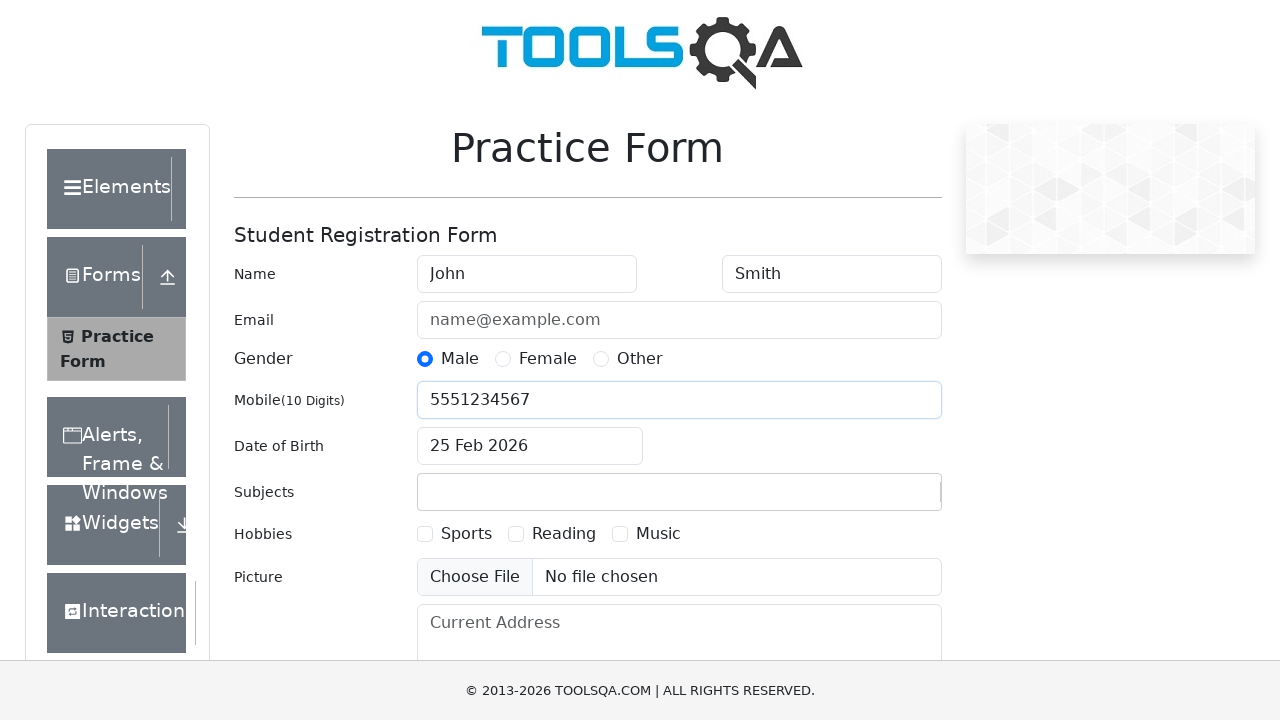

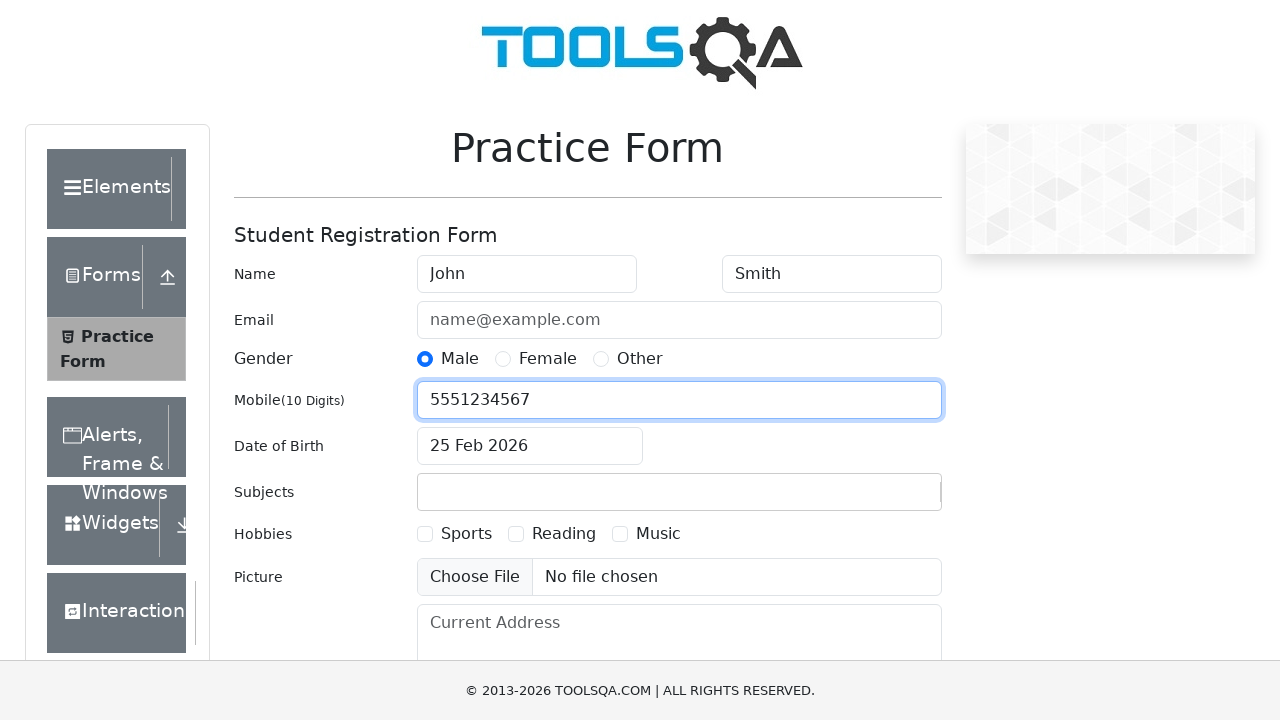